Clicks the Long page link and verifies navigation to the long page

Starting URL: https://bonigarcia.dev/selenium-webdriver-java/

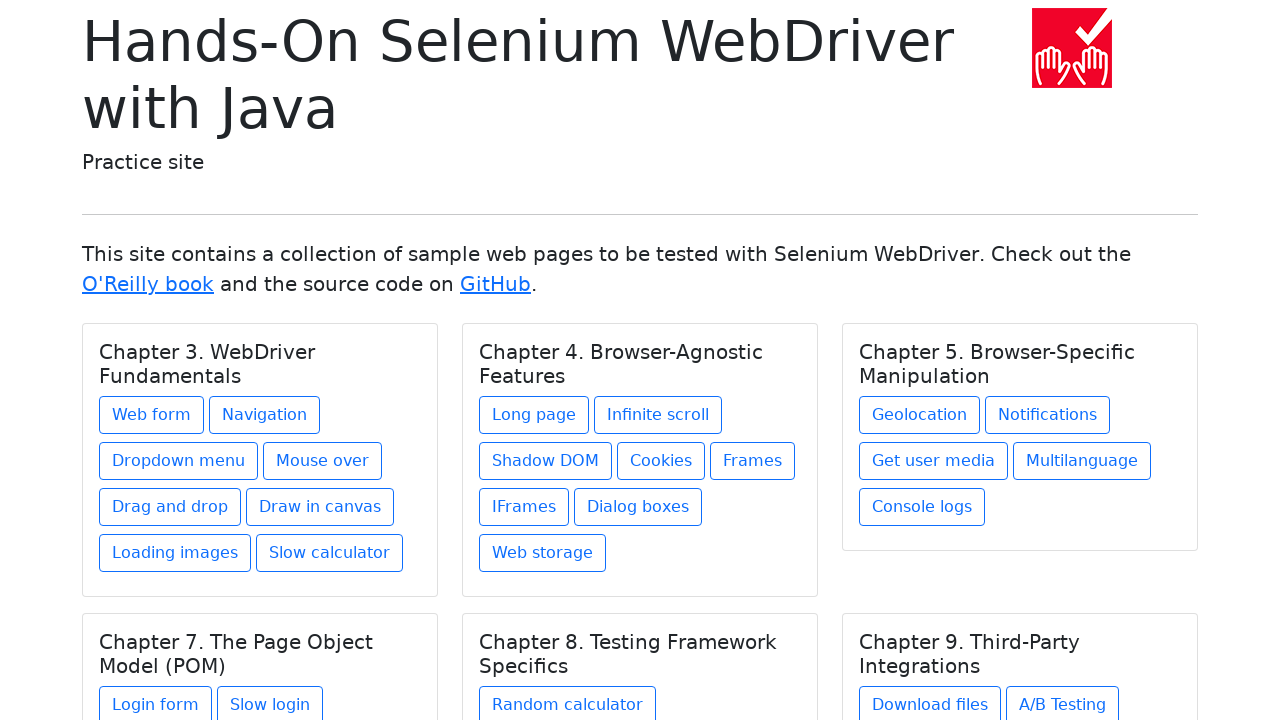

Clicked the Long page link at (534, 415) on a[href='long-page.html']
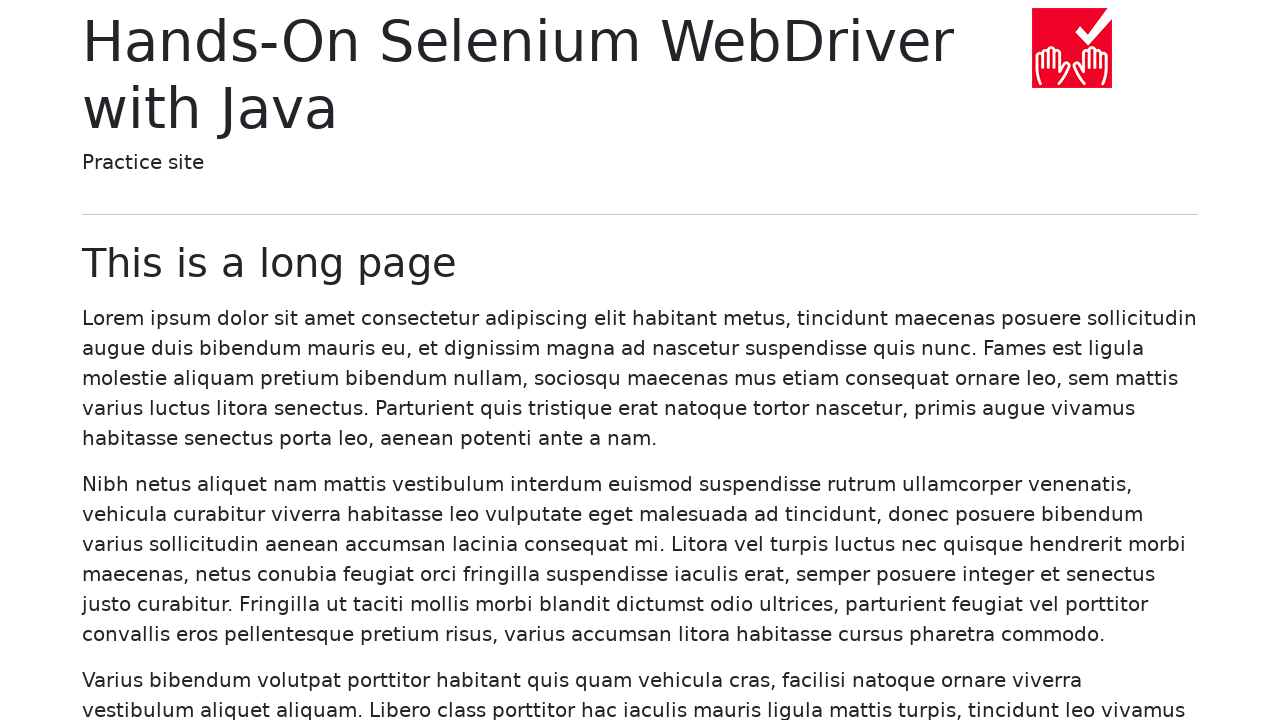

Long page loaded and heading element found
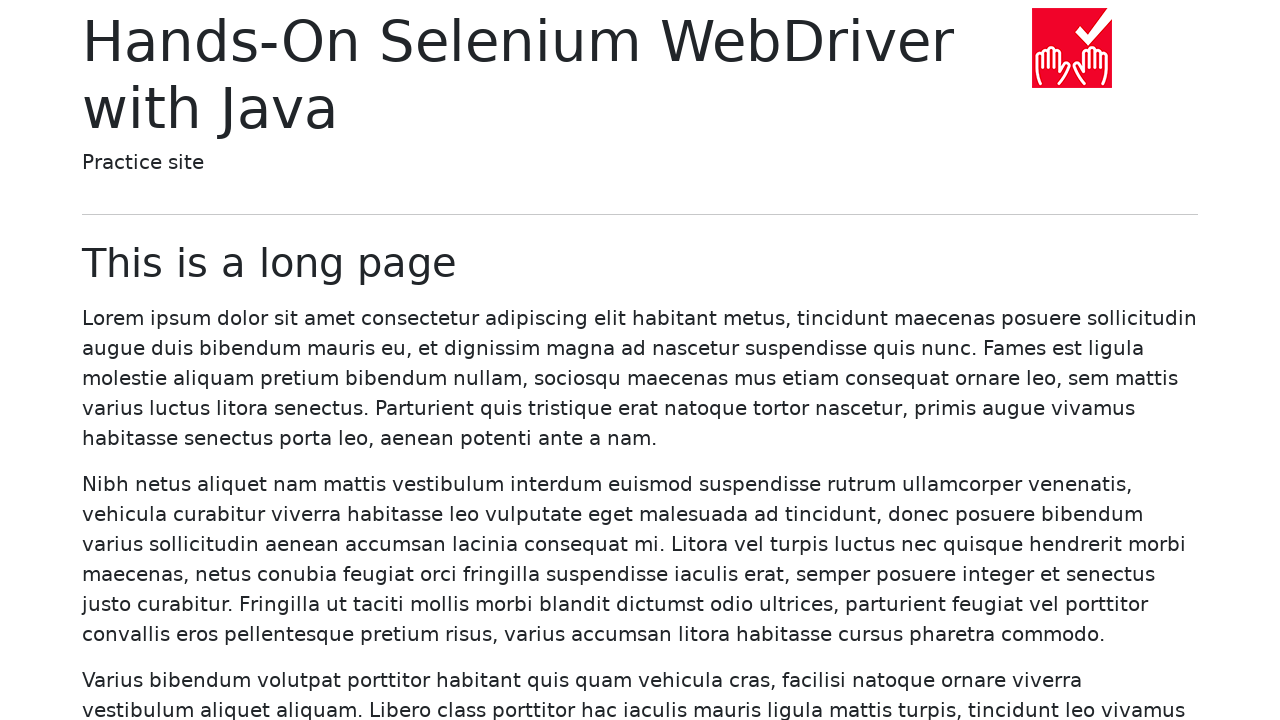

Verified navigation to long-page.html URL
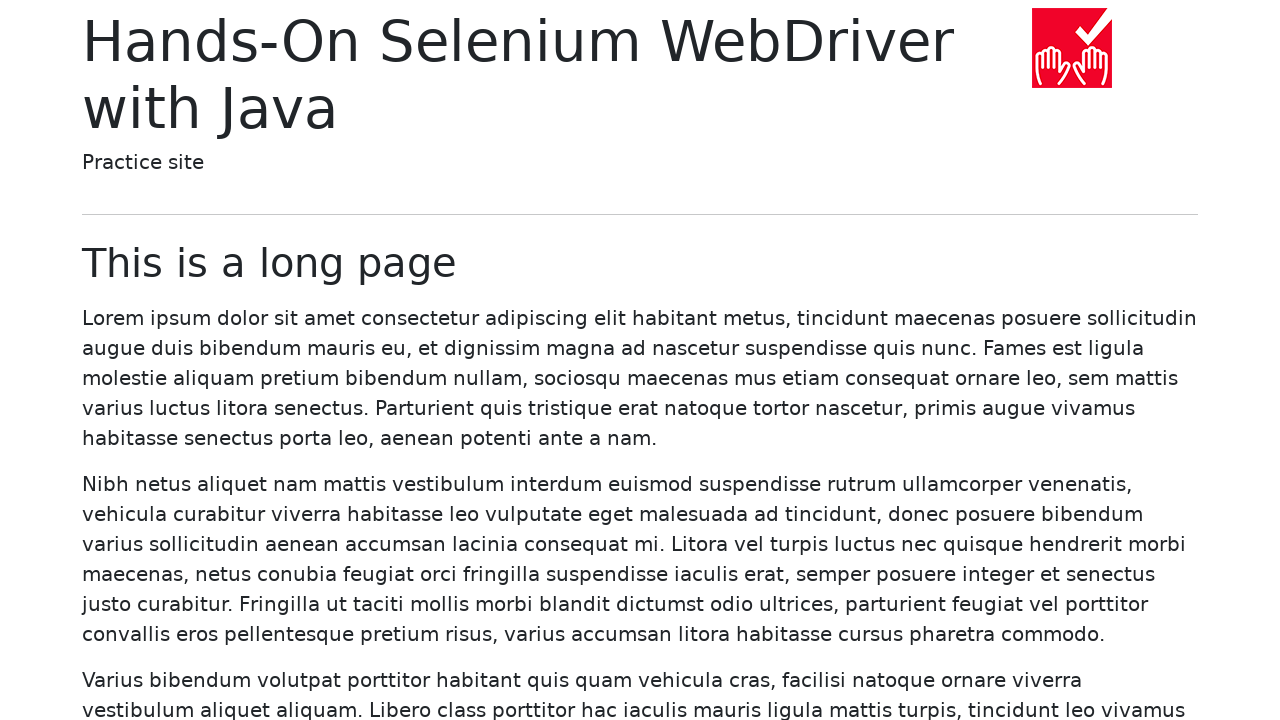

Verified page heading text is 'This is a long page'
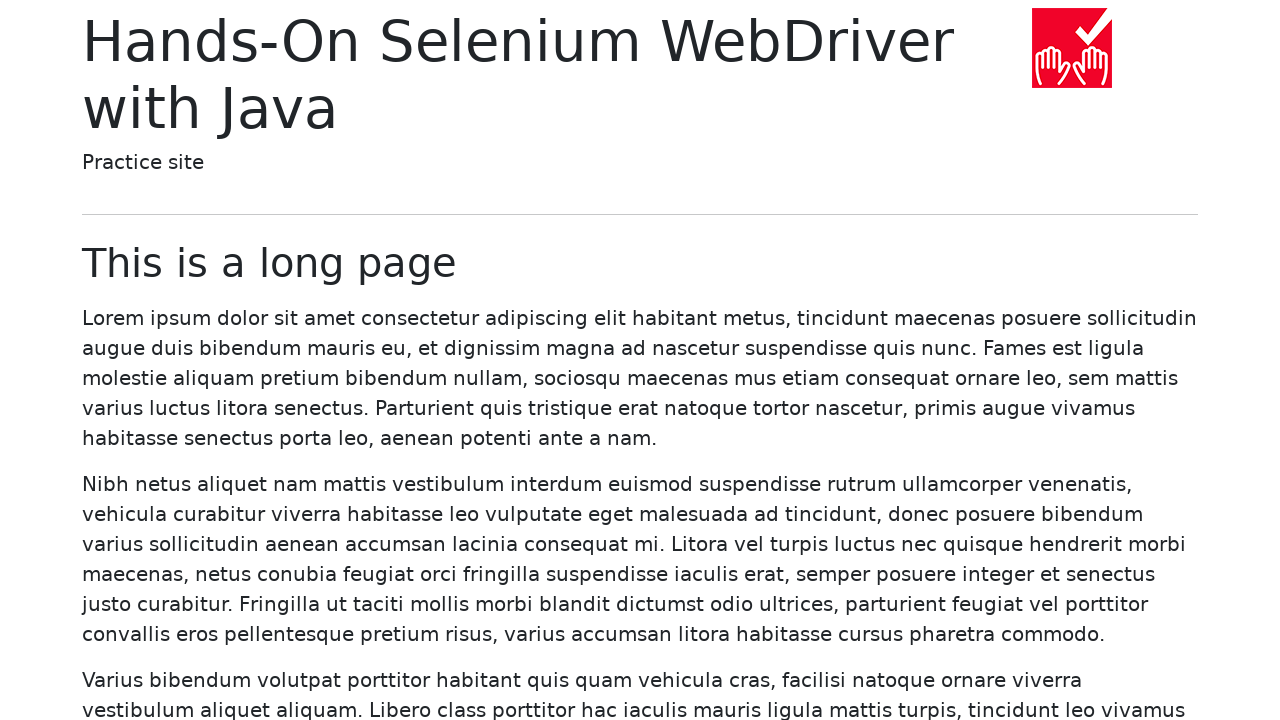

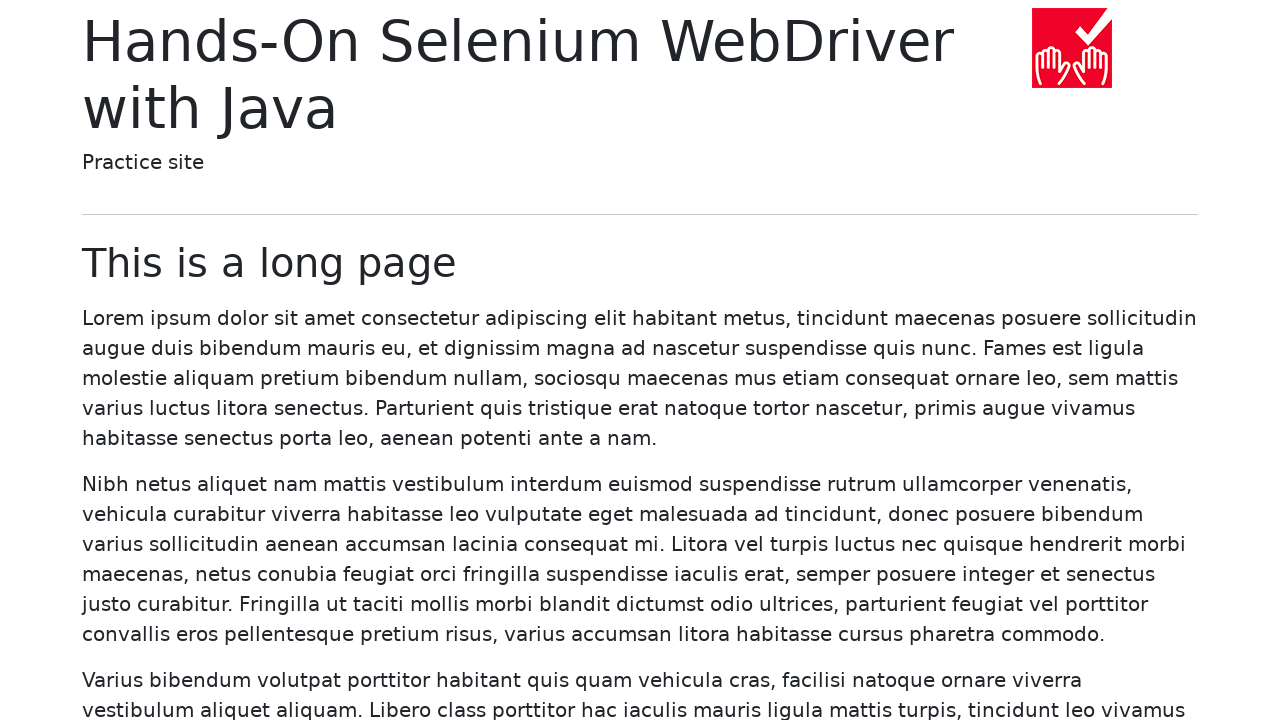